Tests a verification flow by clicking a verify button and asserting that a successful message appears in the response

Starting URL: http://suninjuly.github.io/wait1.html

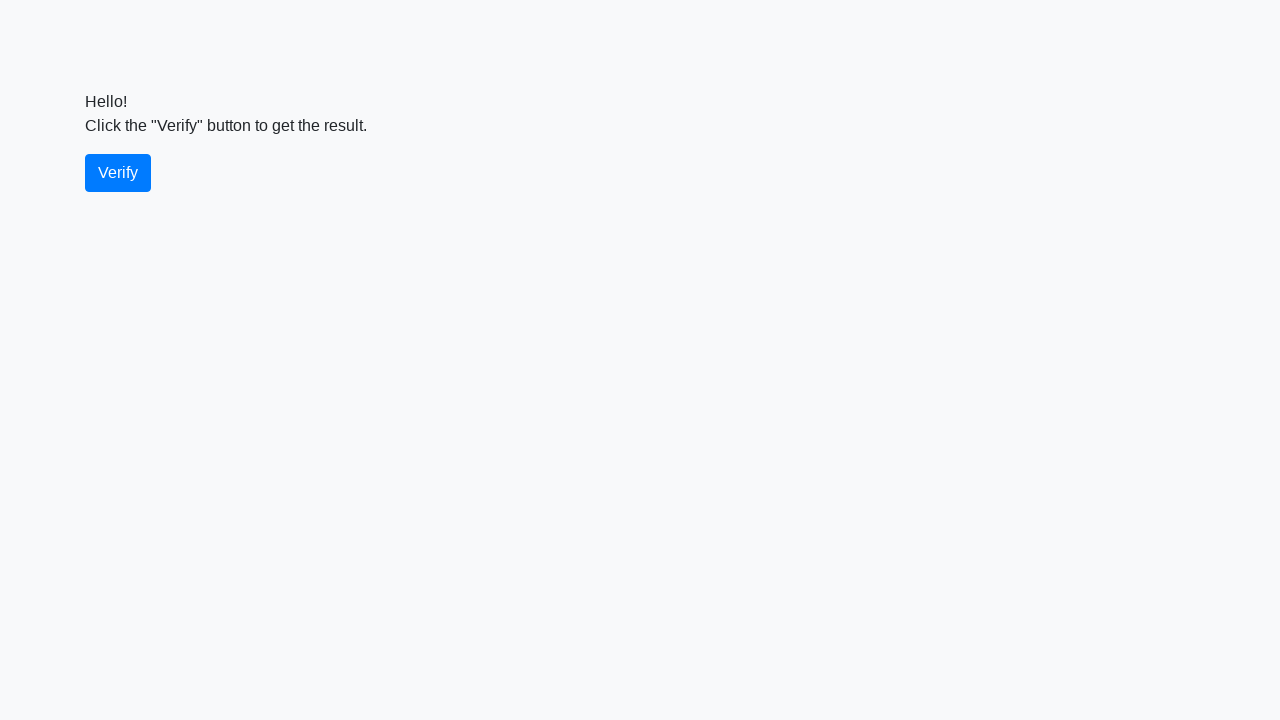

Clicked the verify button at (118, 173) on #verify
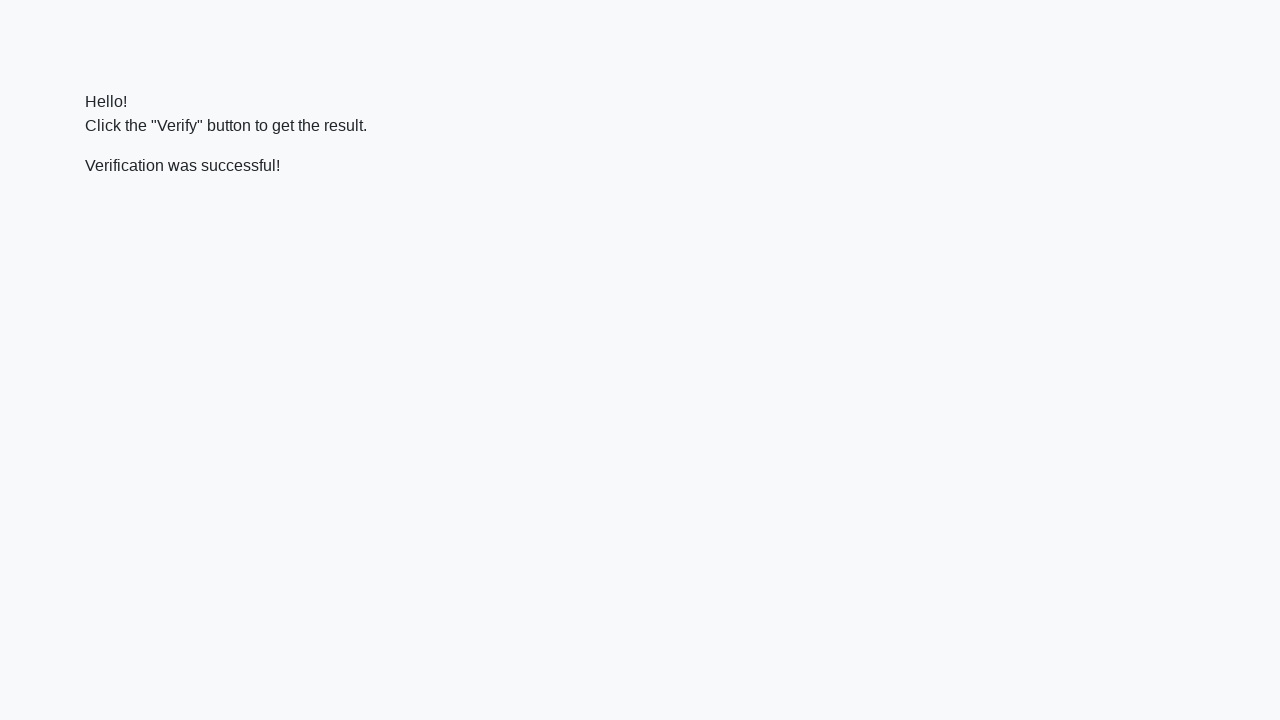

Success message element became visible
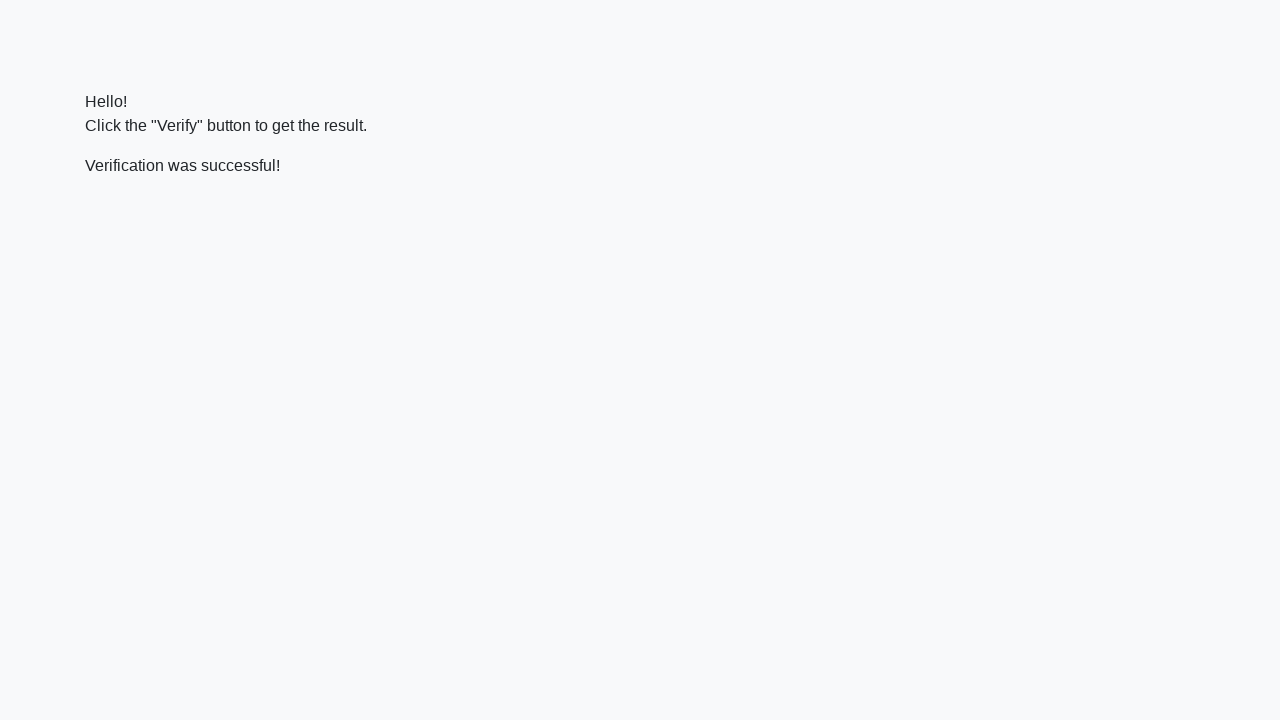

Verified that success message contains 'successful'
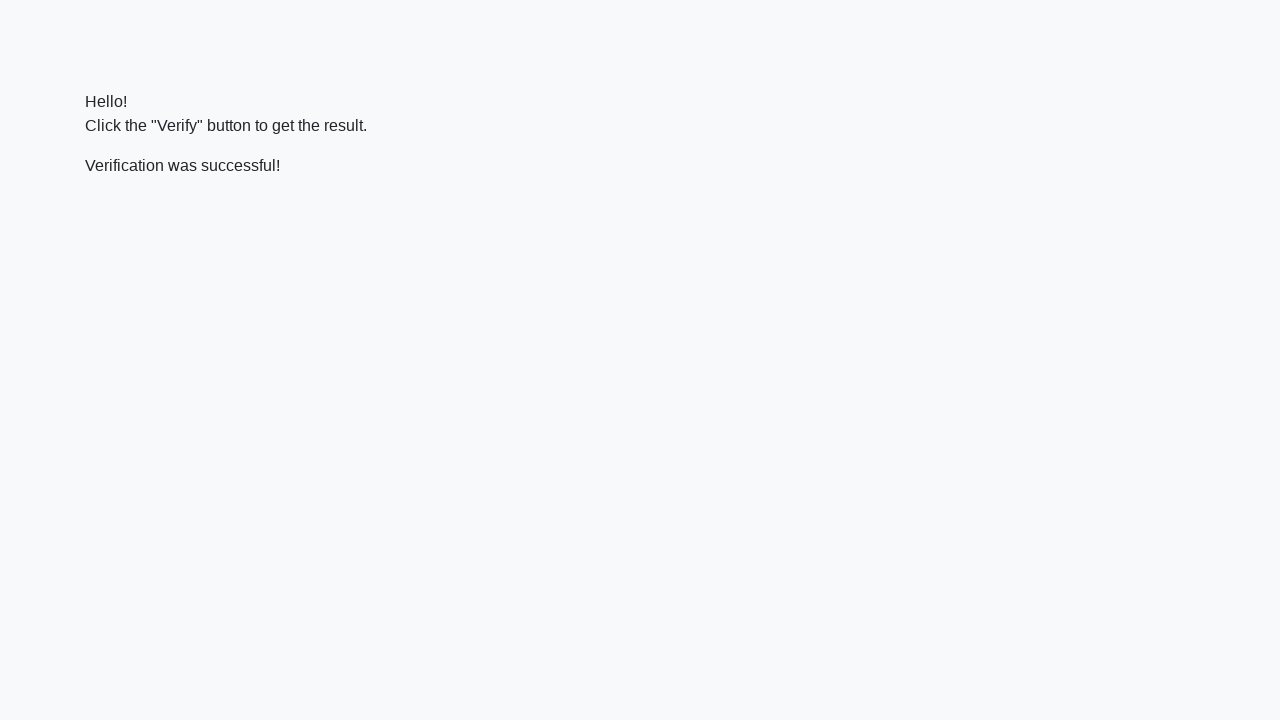

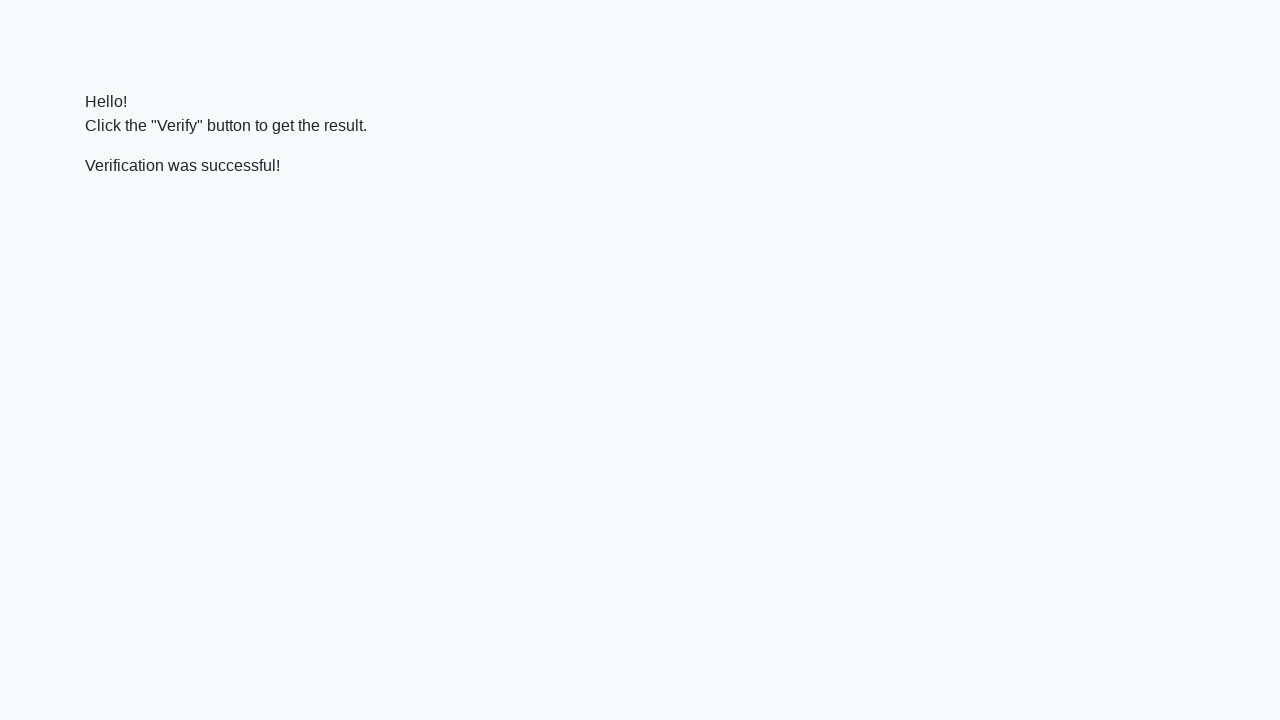